Automates a UEditor rich text editor by switching to its iframe and injecting HTML content including a follow header, an image, paragraphs of text, and a QR code section.

Starting URL: https://coderliguoqing.github.io/ueditor-web/dist/#/ueditor

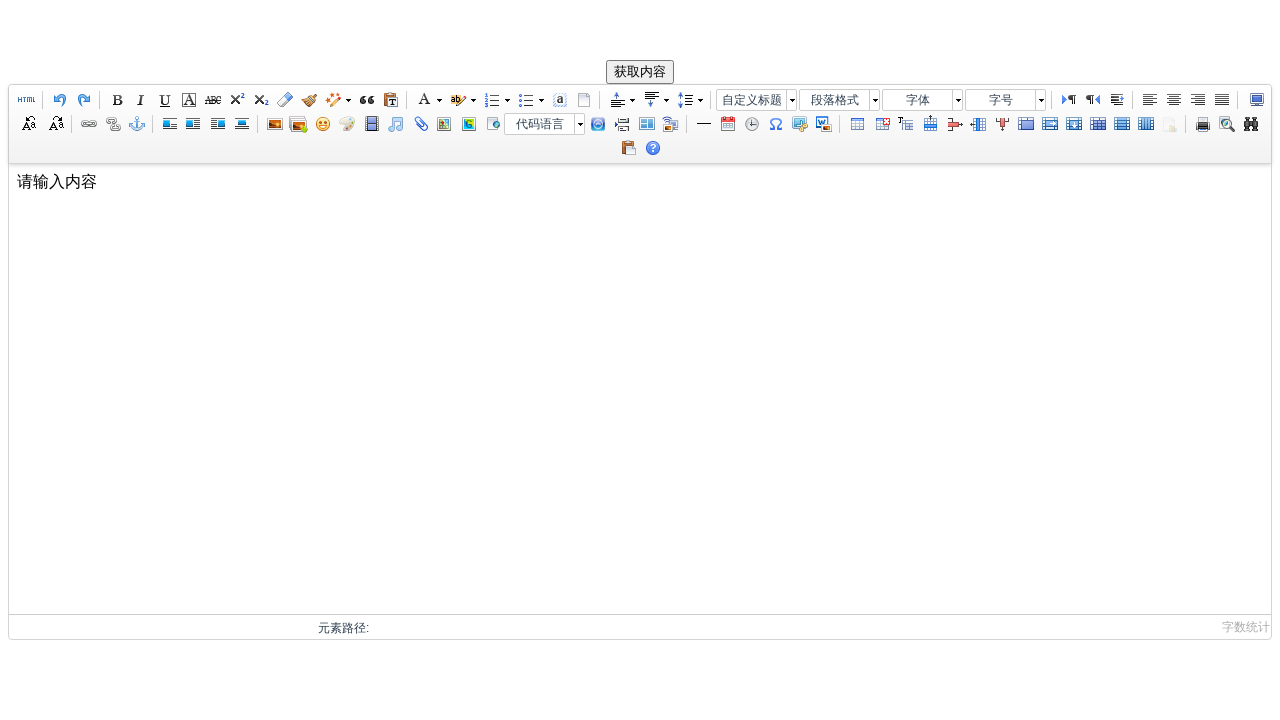

UEditor iframe loaded and available
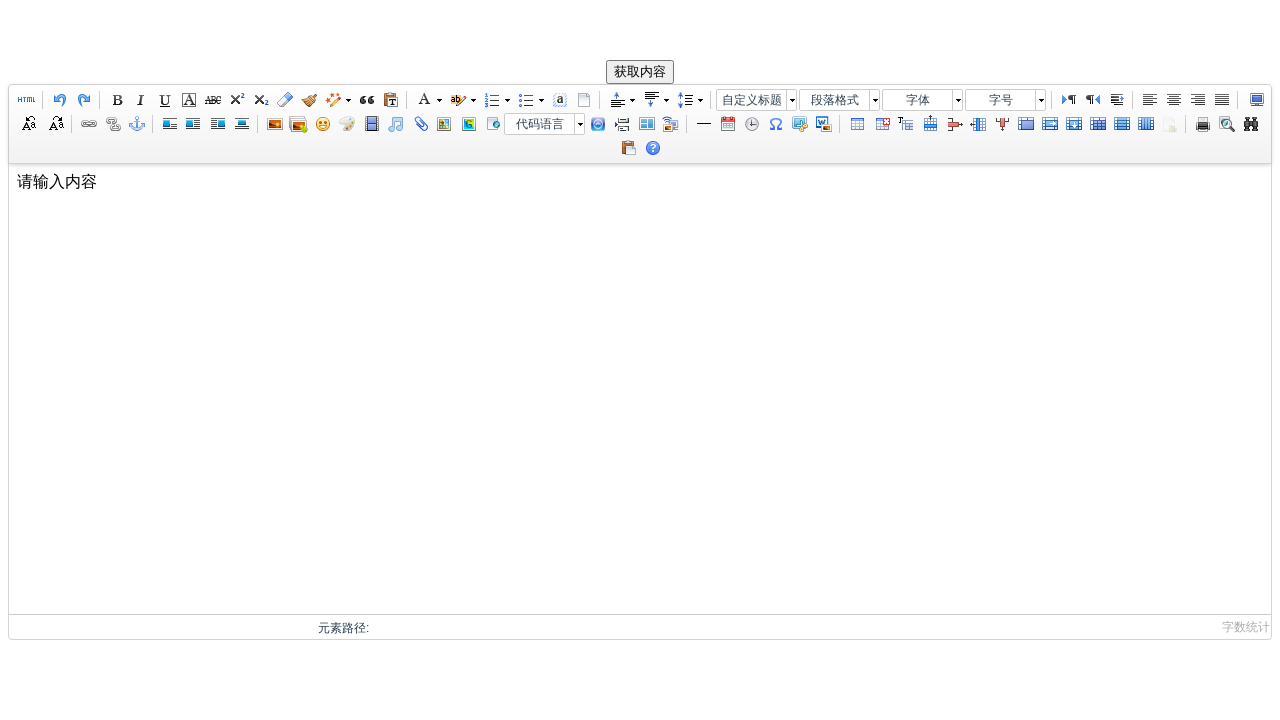

Obtained frame locator for UEditor iframe
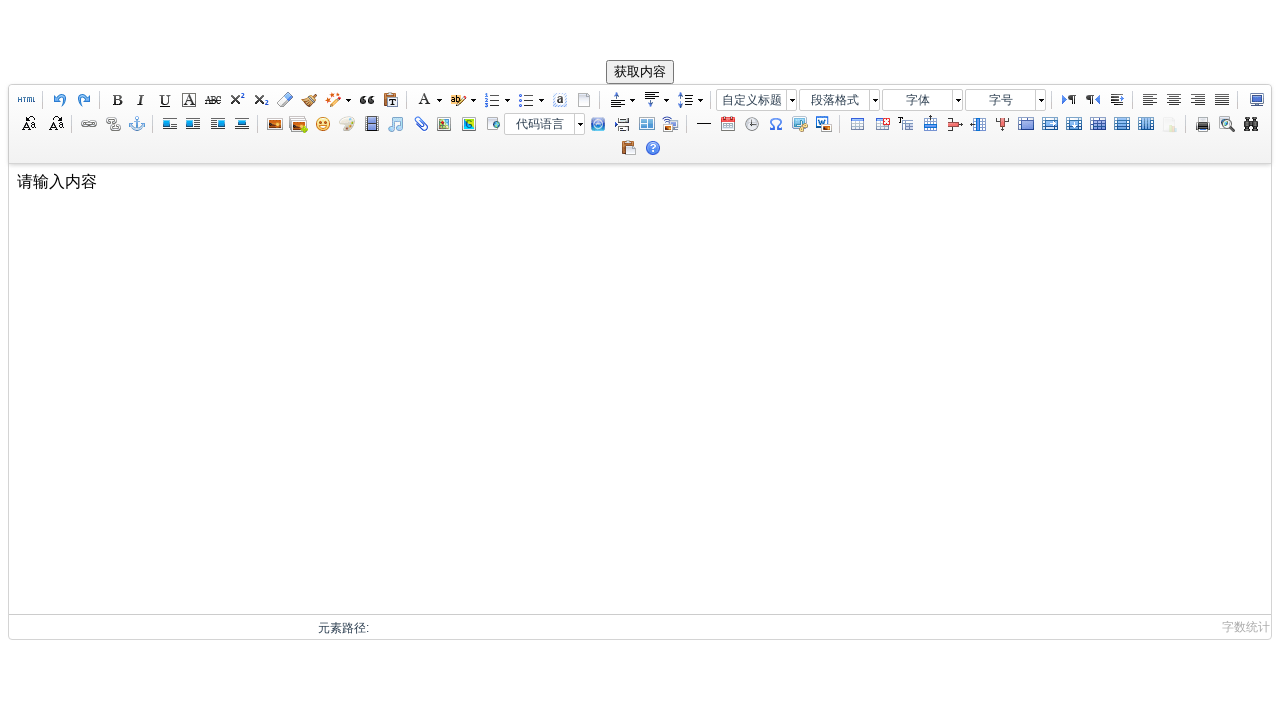

Cleared editor body content
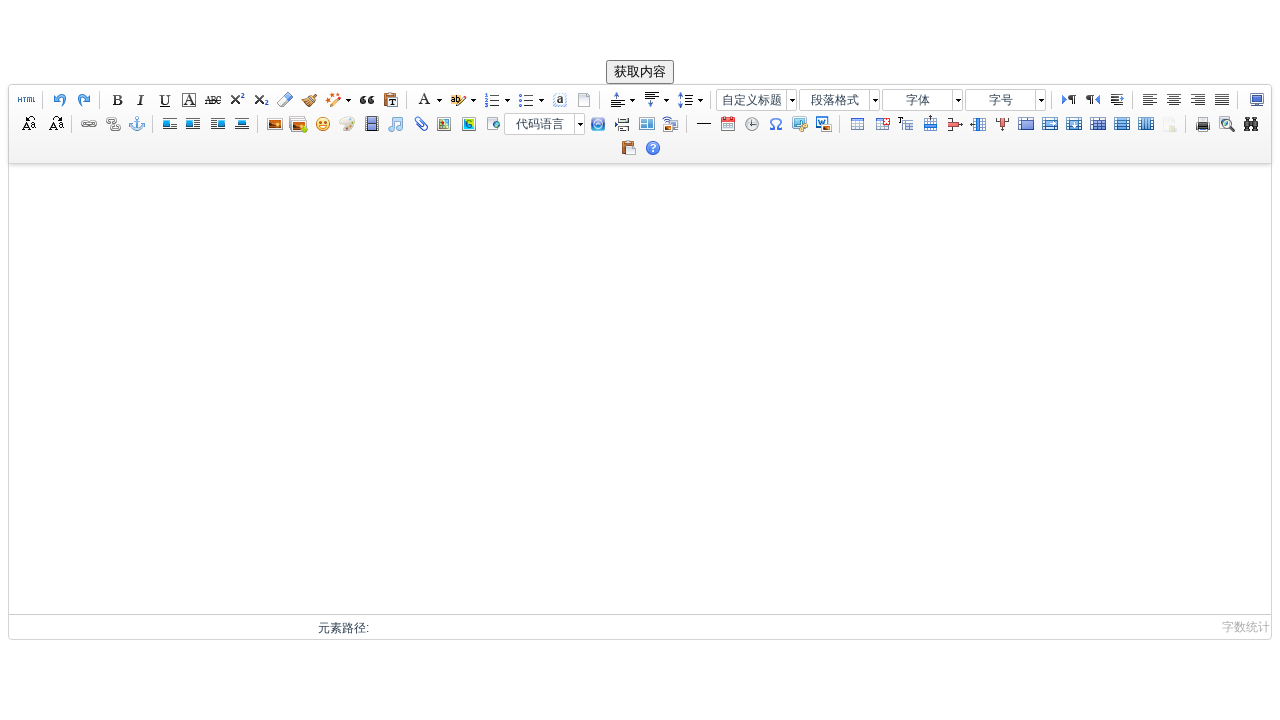

Injected follow header HTML with styled call-to-action
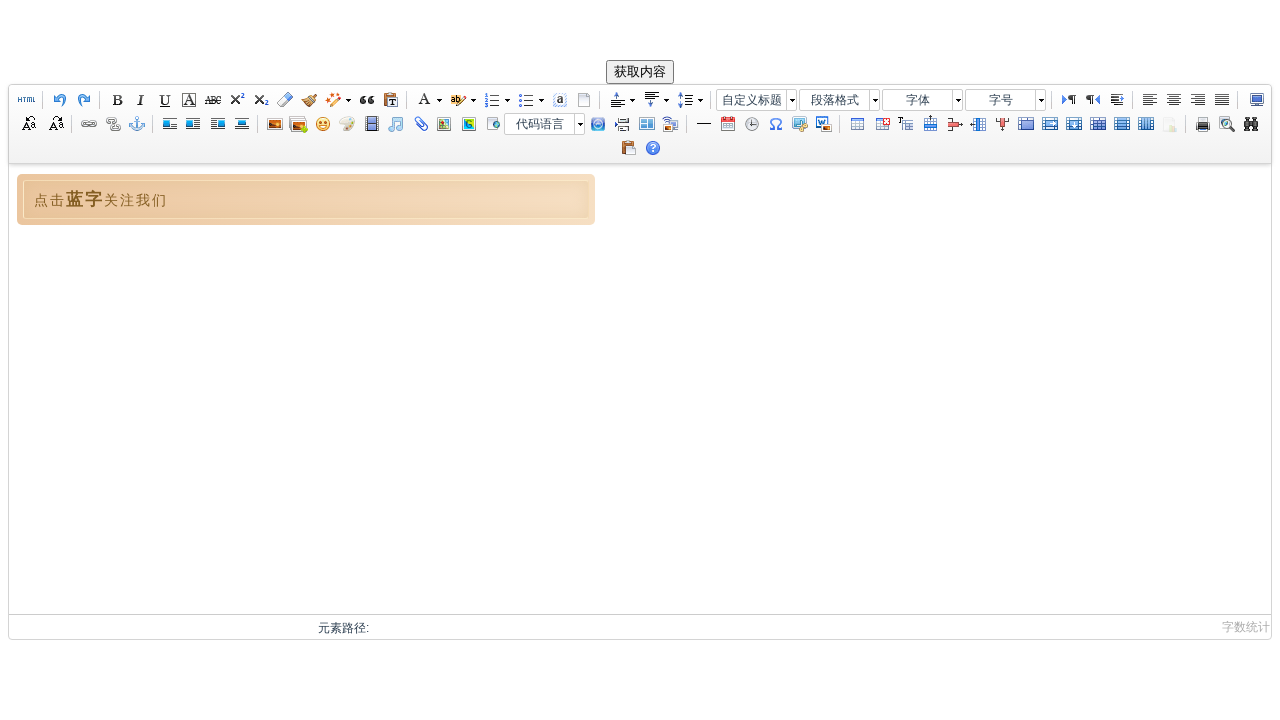

Added blank line after header
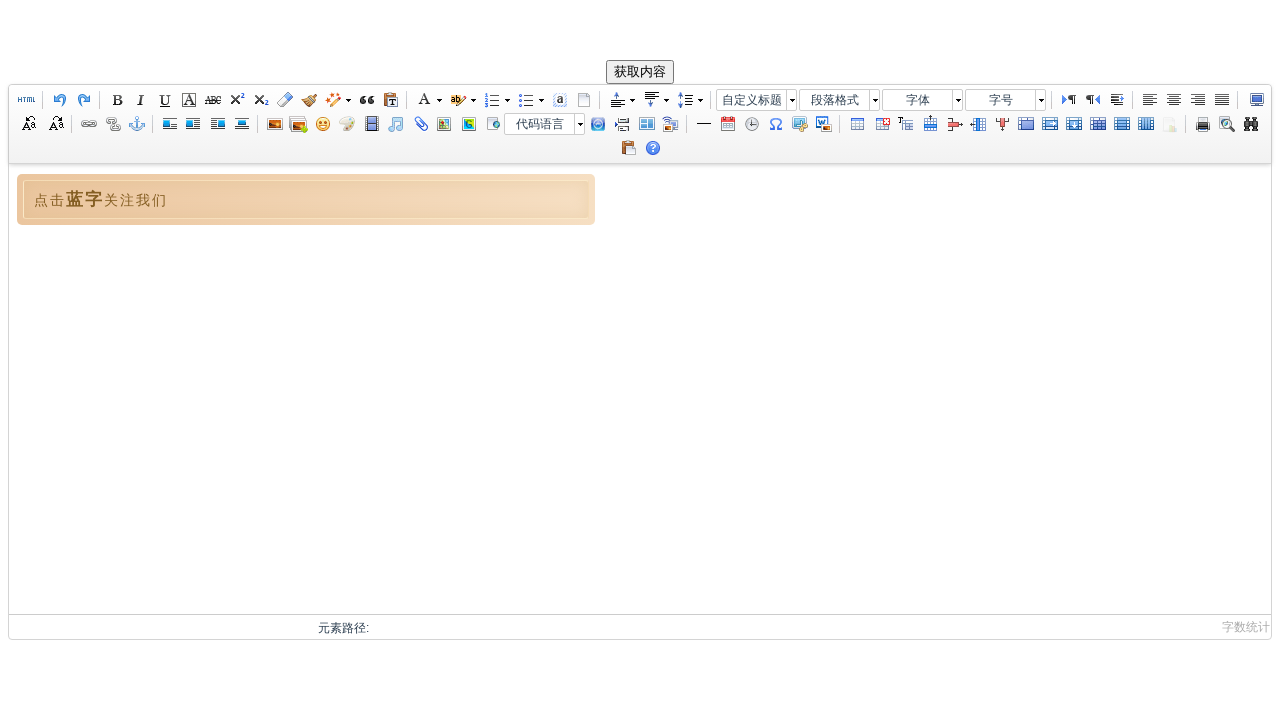

Injected image with centered alignment
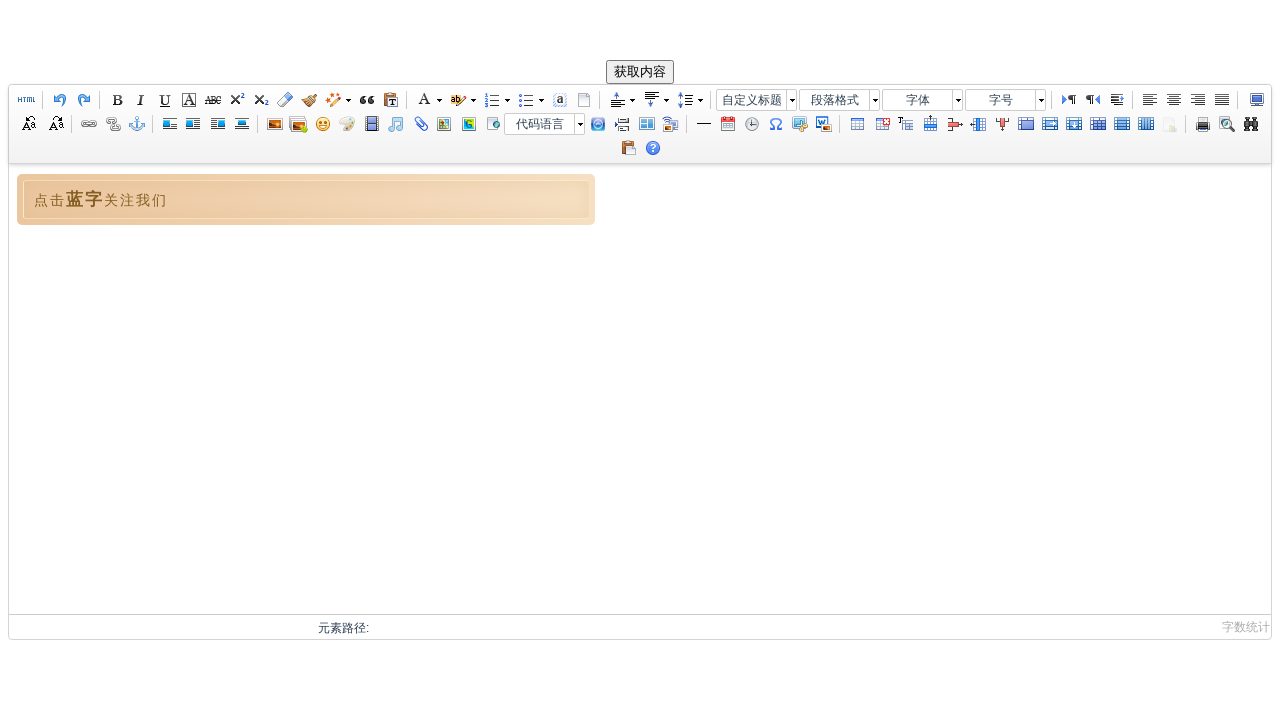

Added blank line before paragraph
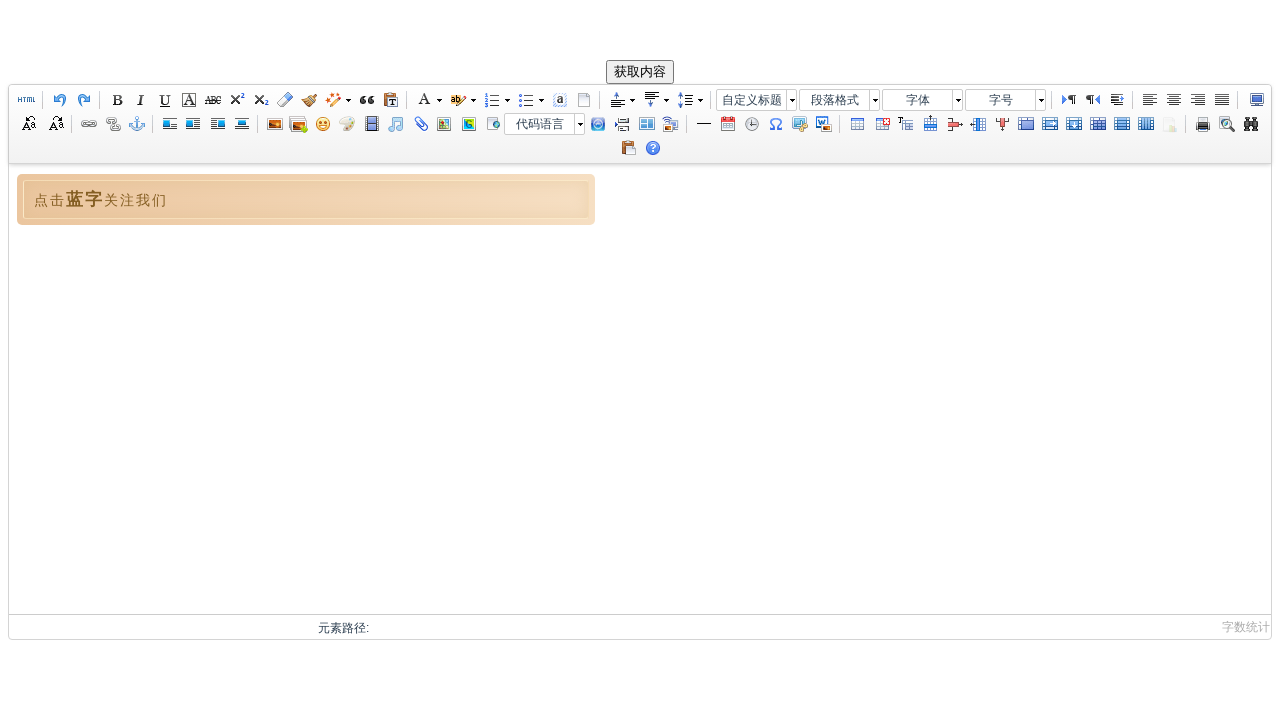

Injected paragraph text: 这里应该有个内容
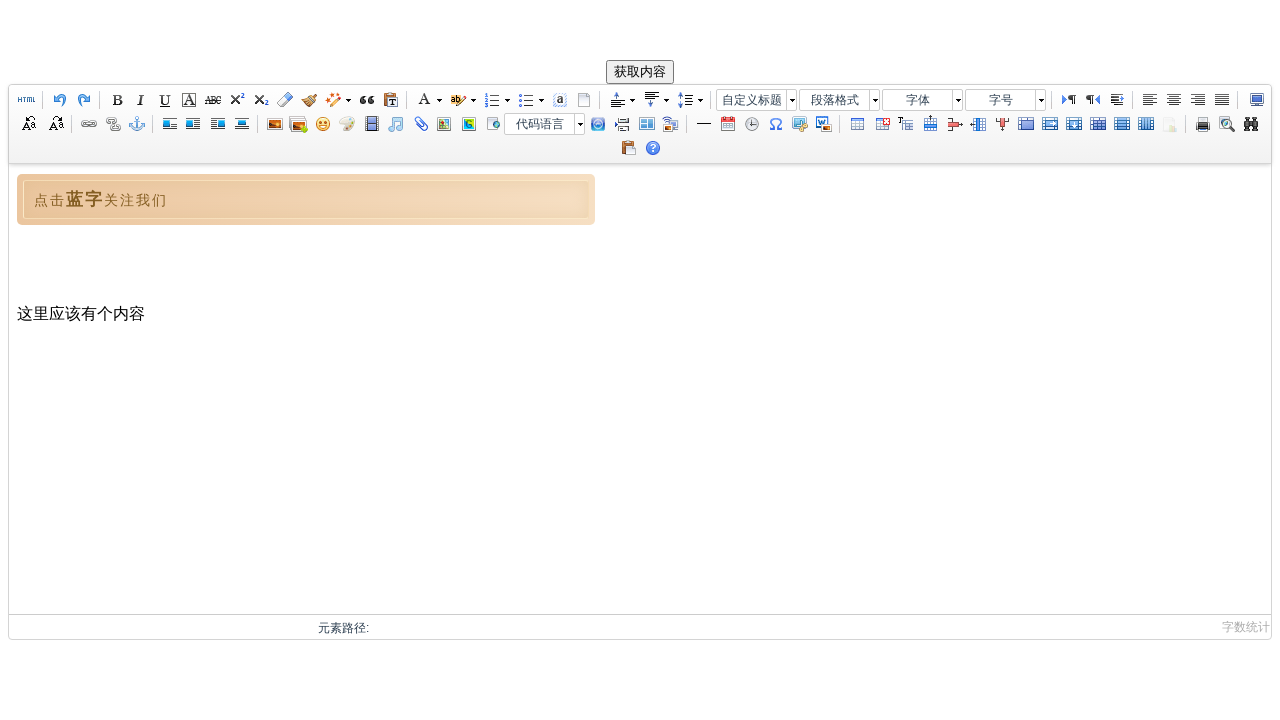

Added blank line before paragraph
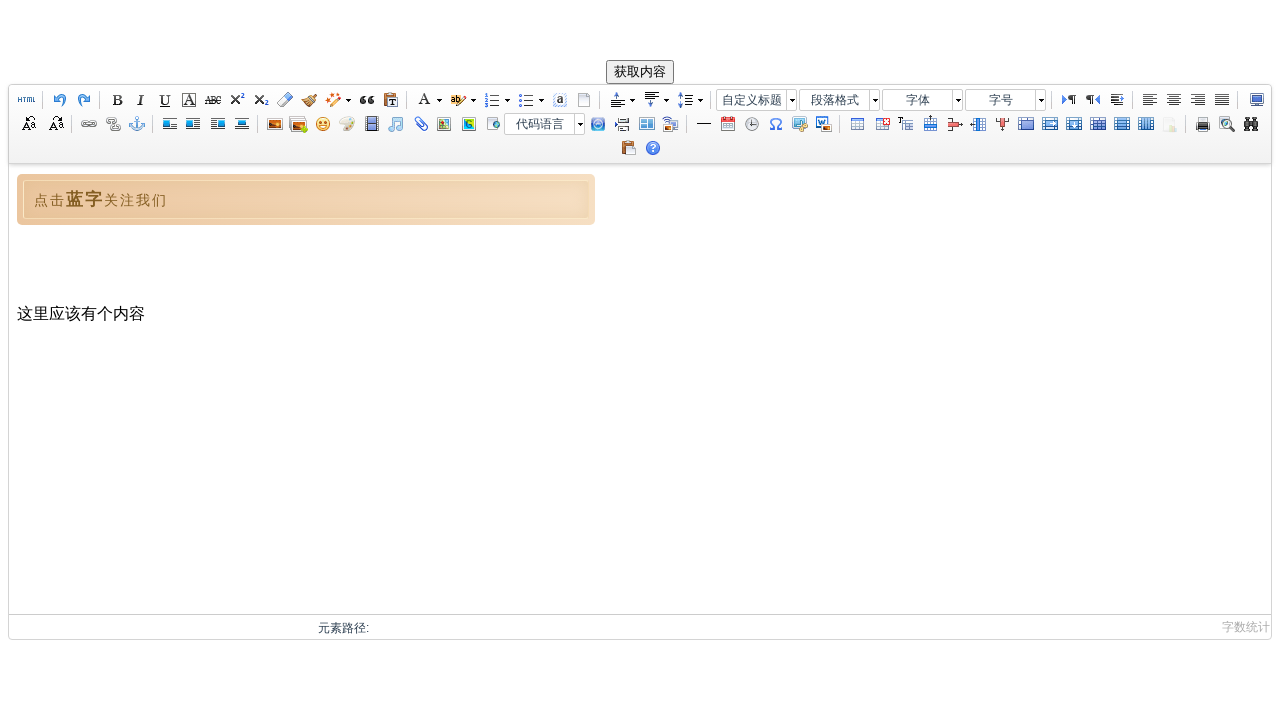

Injected paragraph text: 里面会有一些新闻
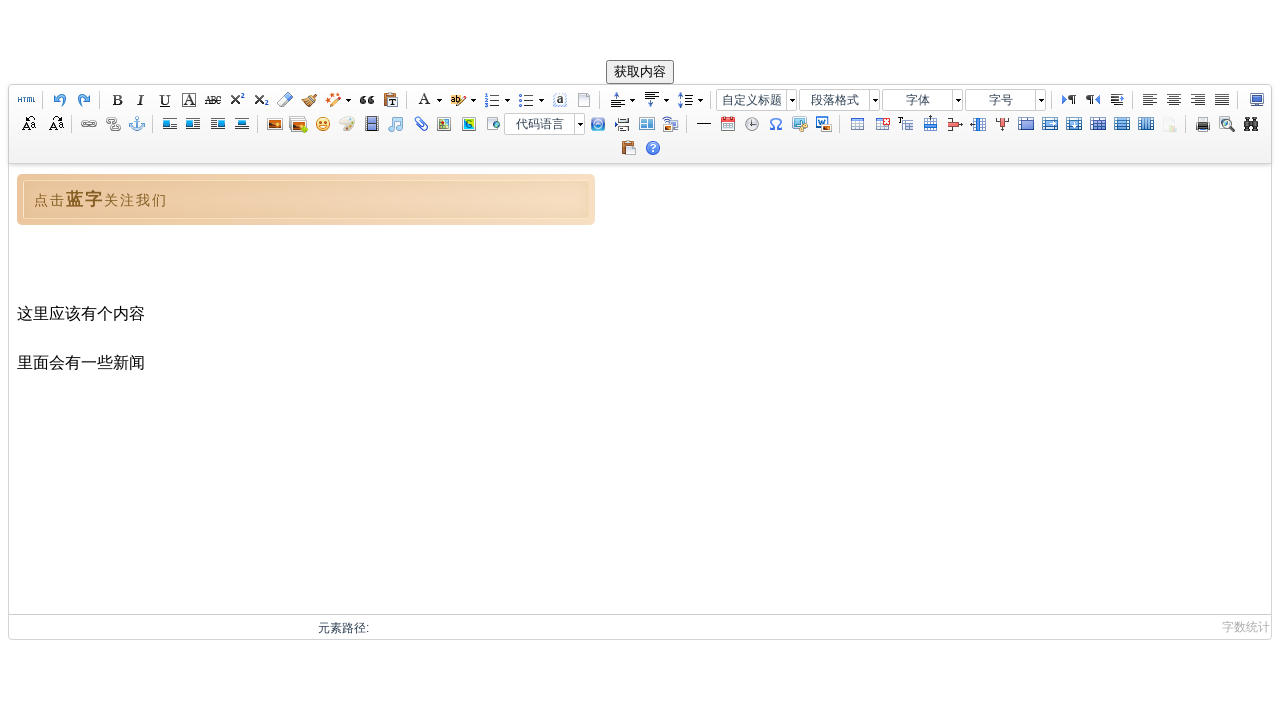

Added final blank line
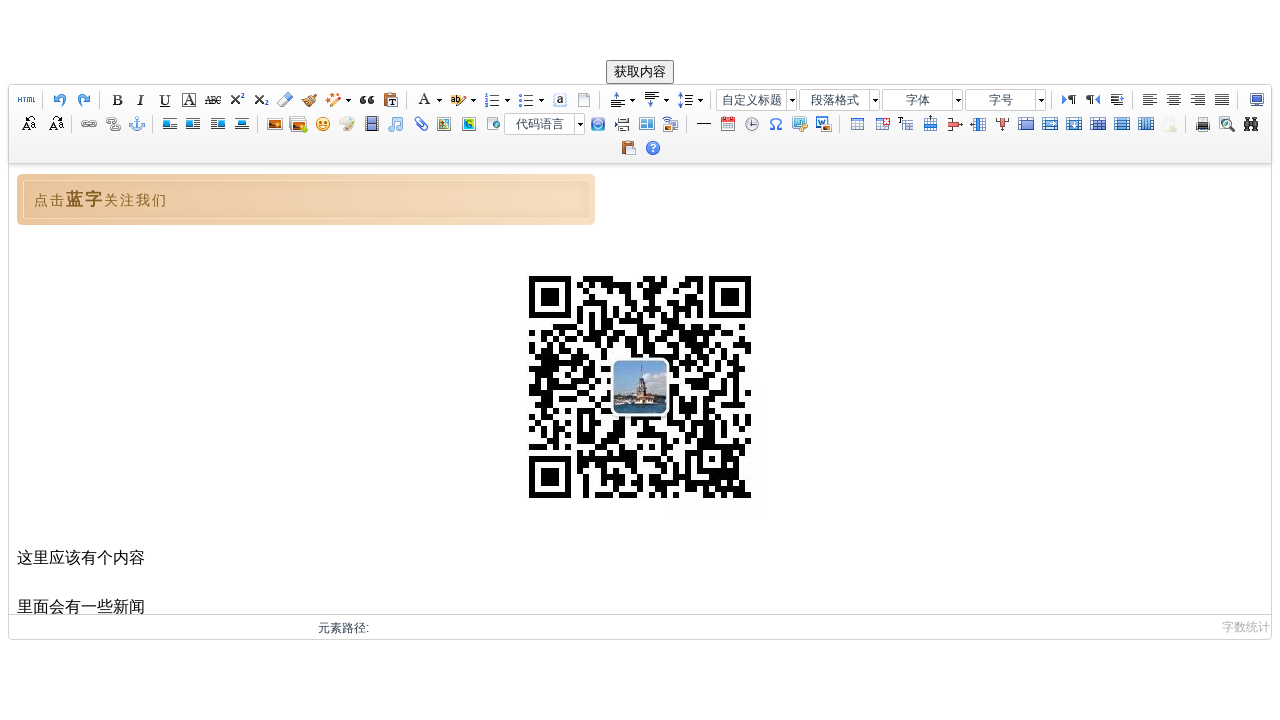

Verified paragraph content is visible in editor
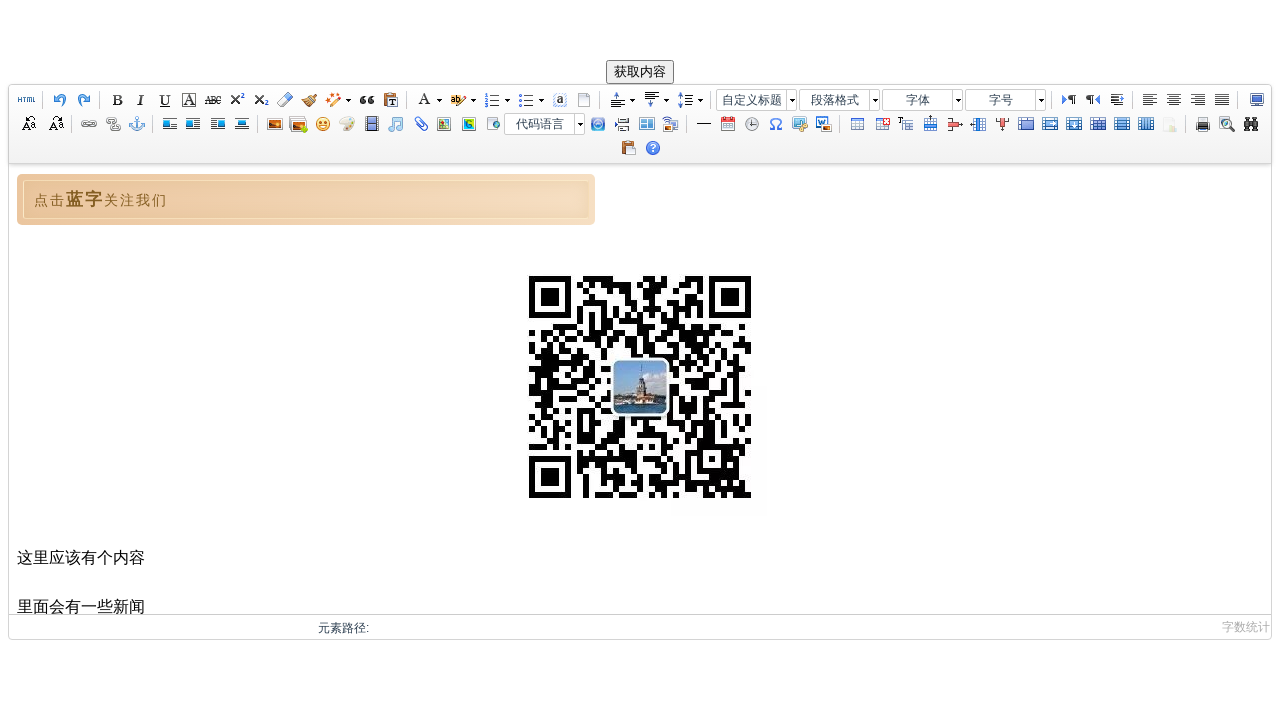

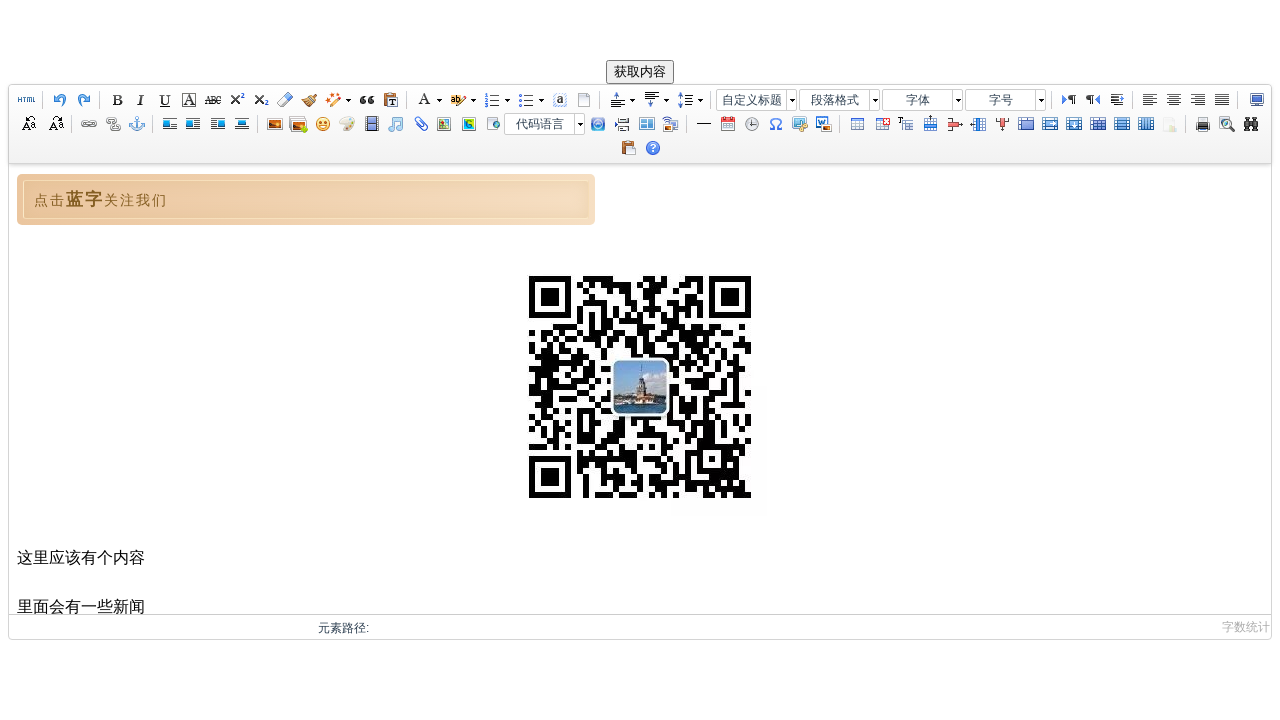